Tests the date picker functionality on a dummy ticket booking site by clicking the departure date field and selecting a specific year and month from dropdown selectors.

Starting URL: https://www.dummyticket.com/dummy-ticket-for-visa-application/

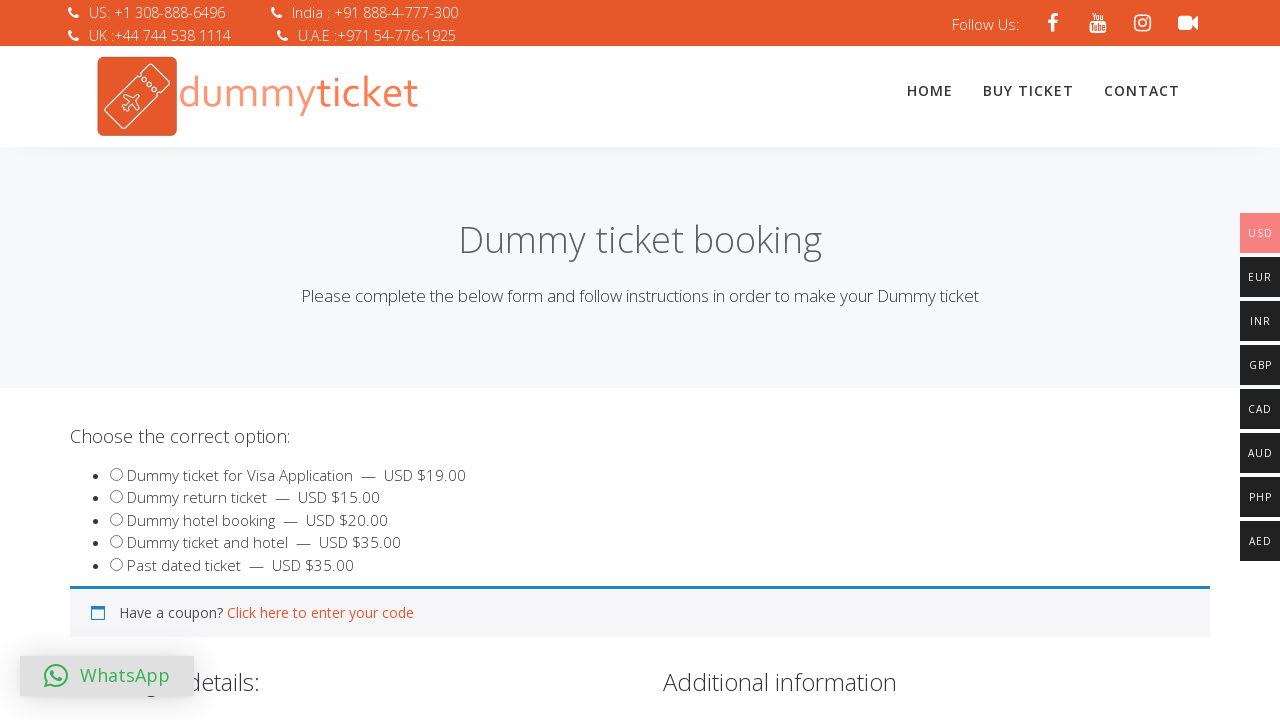

Clicked on departure date field to open date picker at (199, 360) on #departon
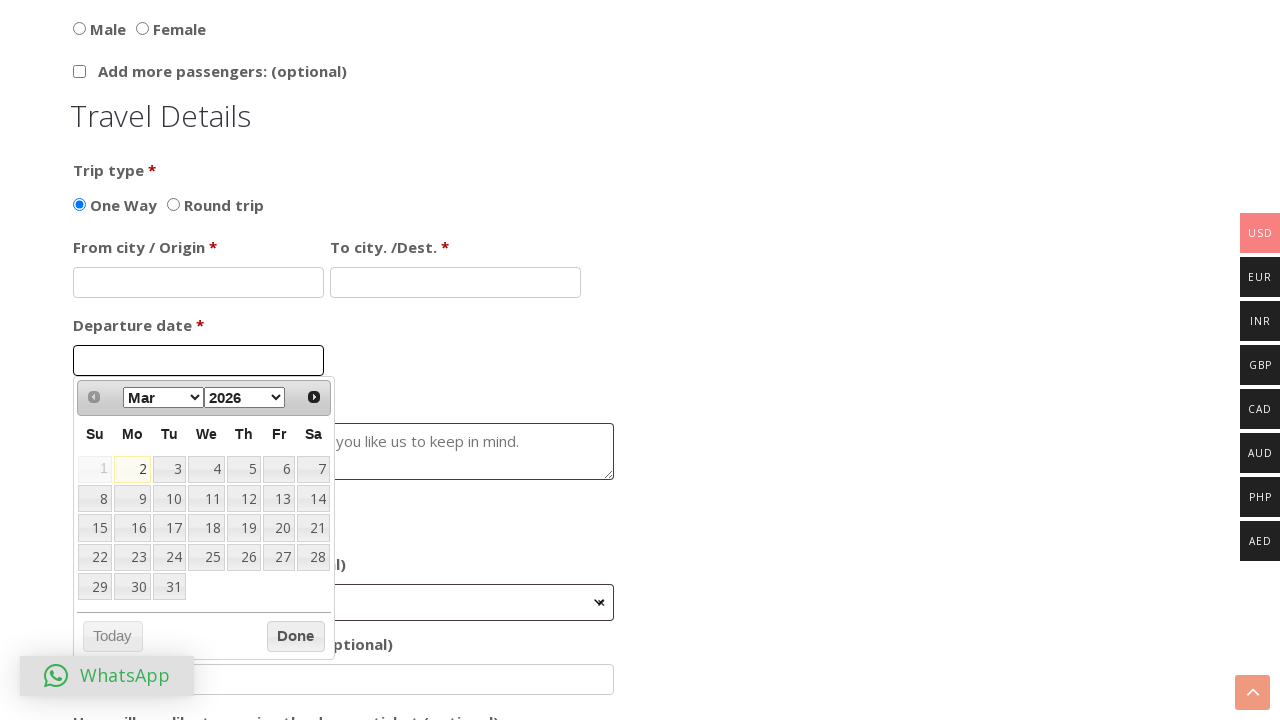

Date picker loaded with year selector visible
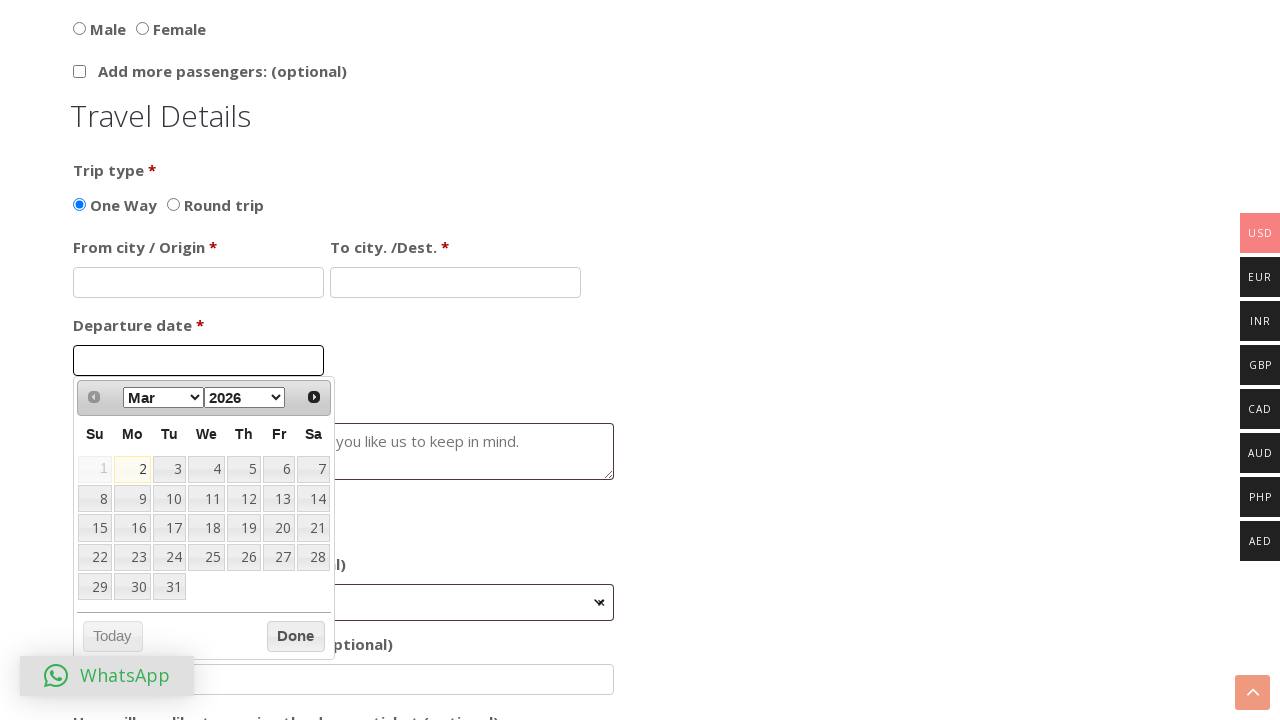

Selected year 2026 from year dropdown on .ui-datepicker-year
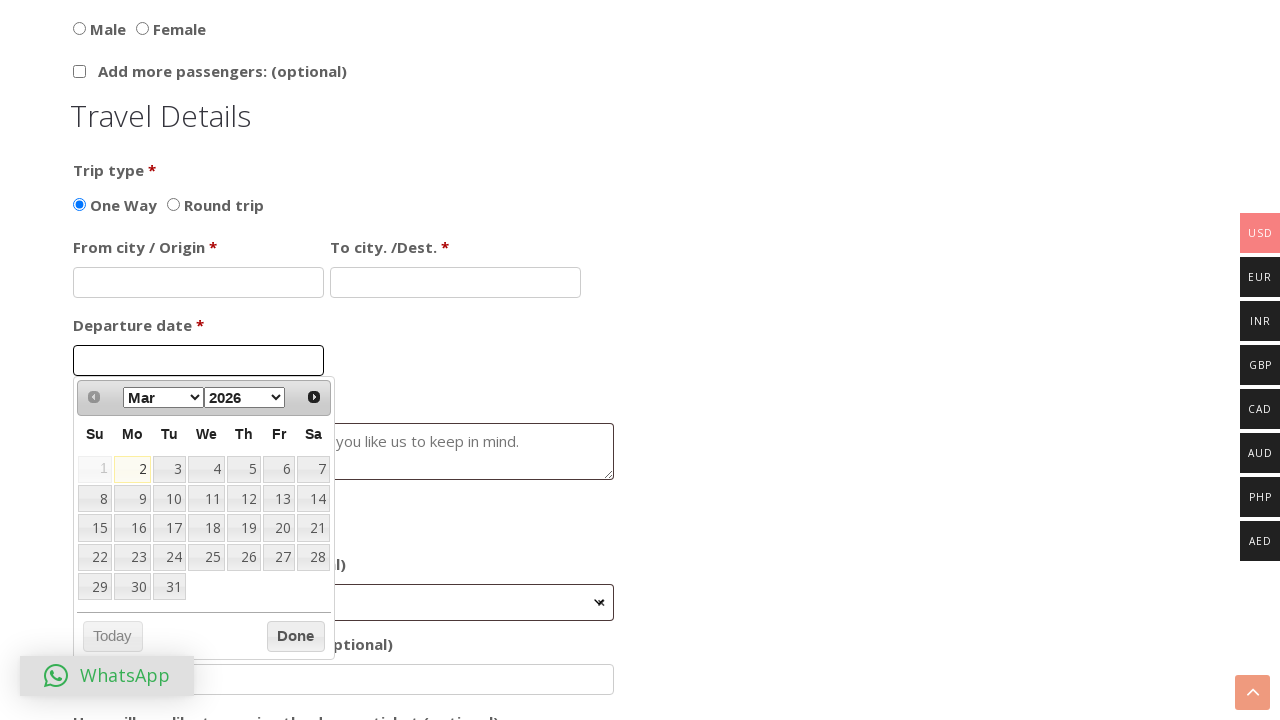

Selected month April (value 3) from month dropdown on .ui-datepicker-month
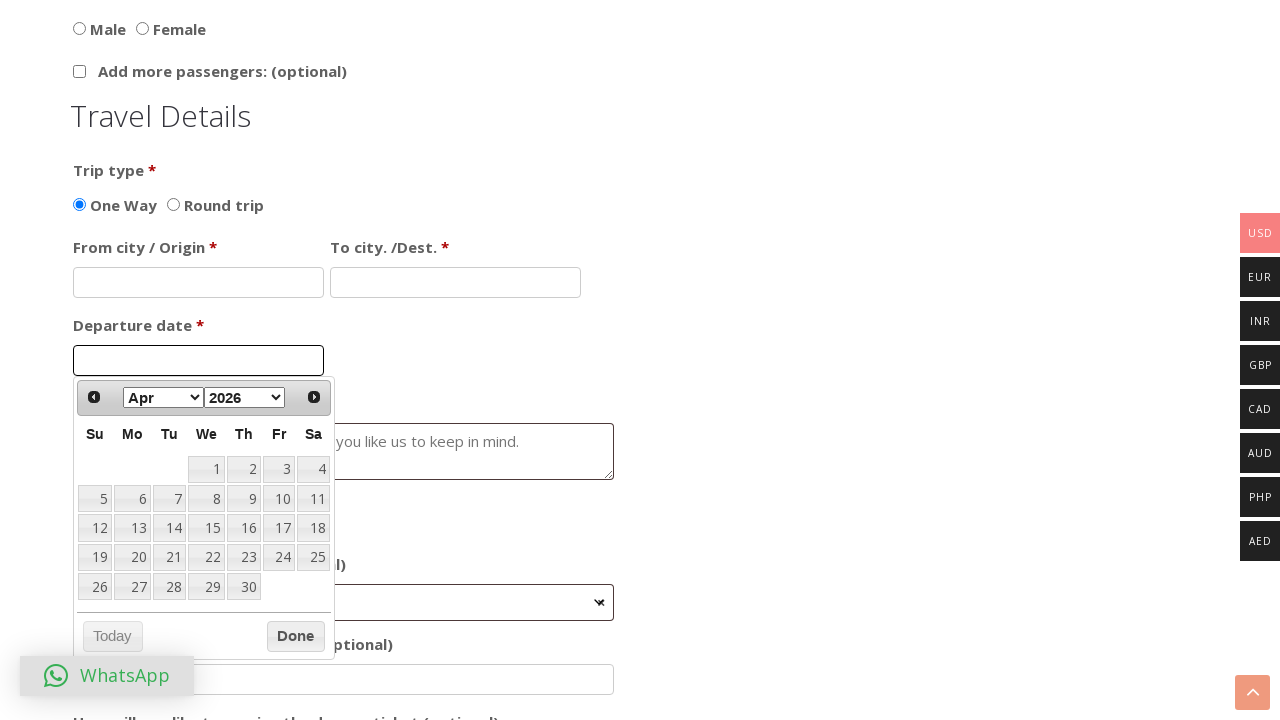

Clicked on a day in the calendar to complete date selection at (206, 469) on .ui-datepicker-calendar td[data-handler='selectDay'] a
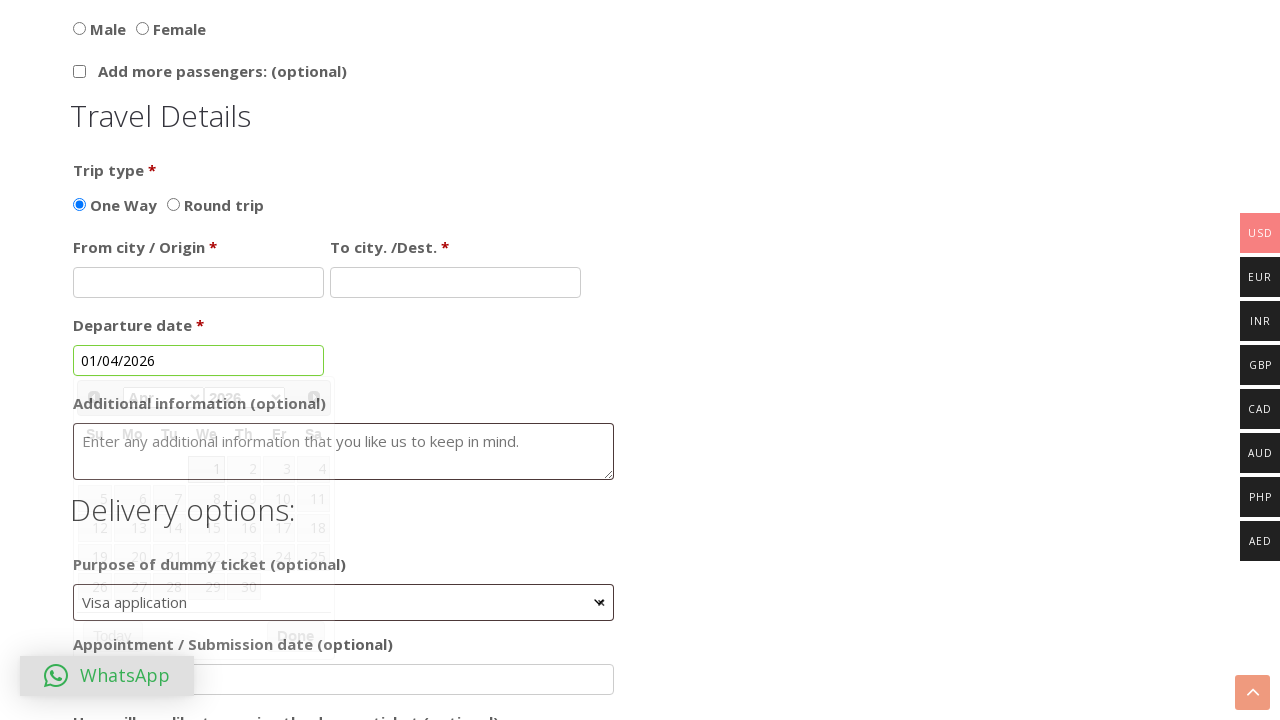

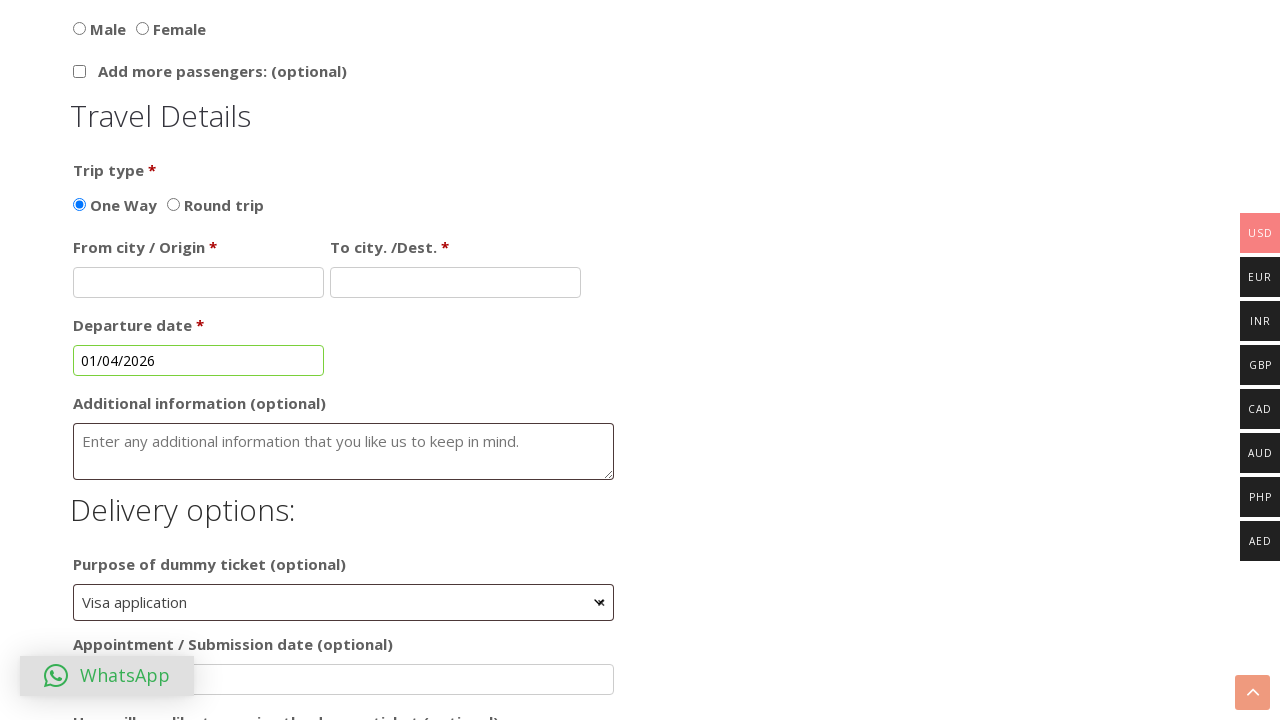